Tests the agricultural market price search functionality on a Mexican government economics website by selecting a destination (Querétaro), entering start and end dates, and clicking the search button

Starting URL: http://www.economia-sniim.gob.mx/nuevo/Consultas/MercadosNacionales/PreciosDeMercado/Agricolas/ConsultaFrutasYHortalizas.aspx?SubOpcion=4

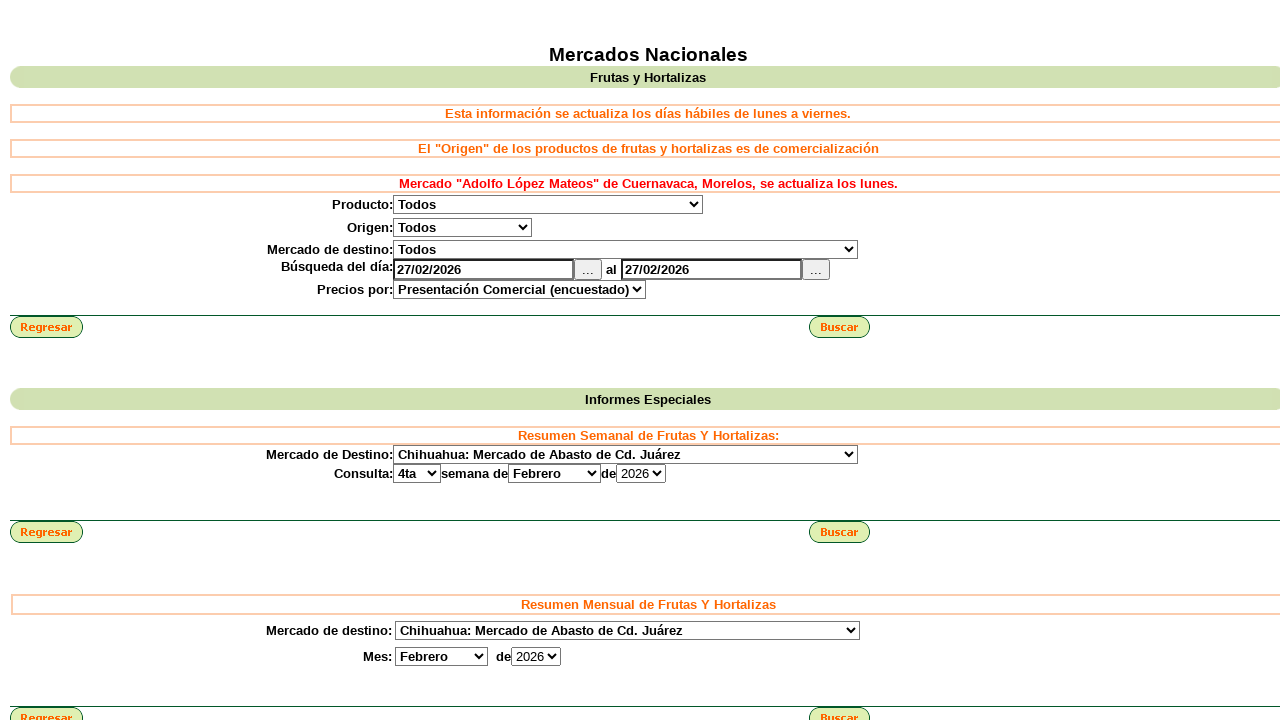

Clicked destination dropdown at (625, 250) on #ddlDestino
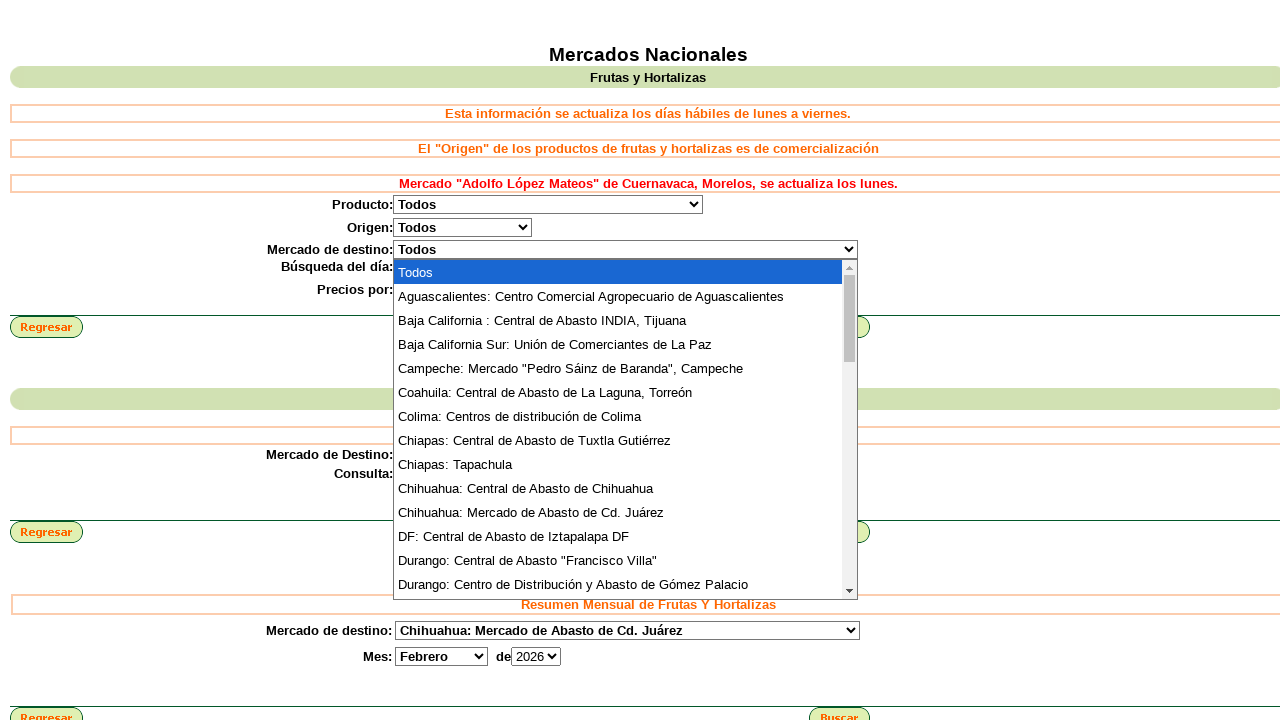

Selected Querétaro (value 220) from destination dropdown on select[name='ddlDestino']
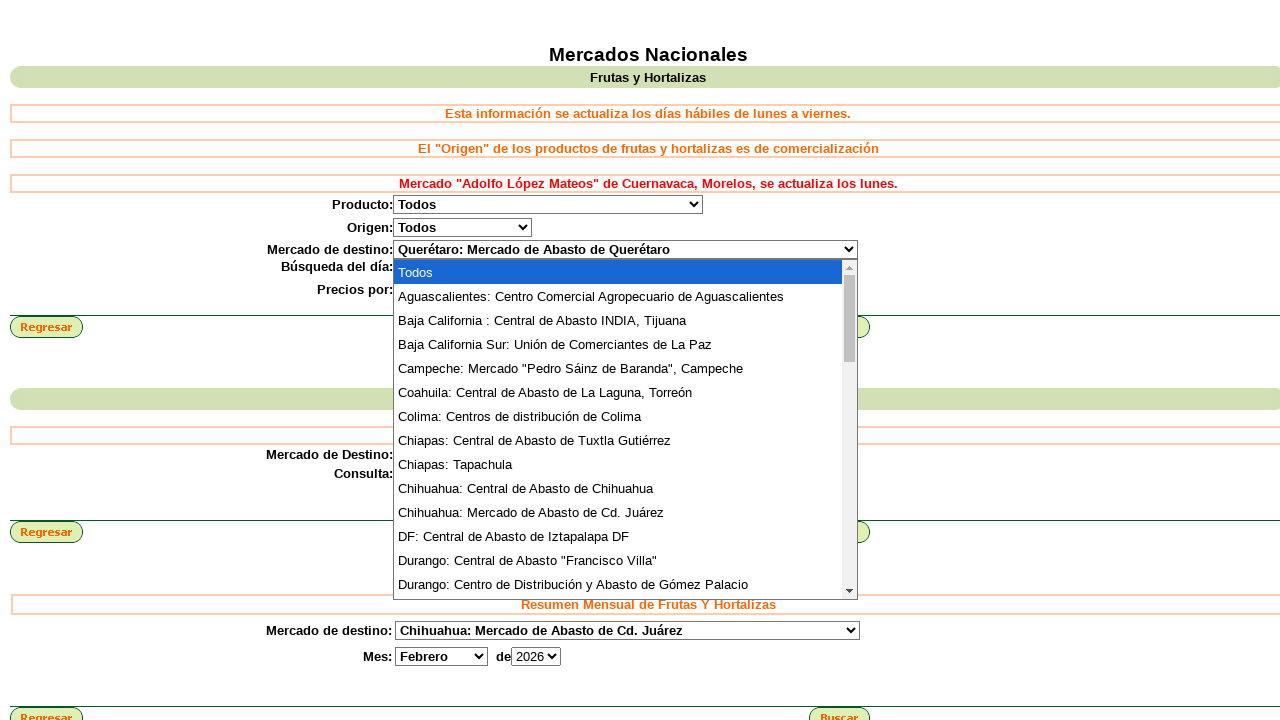

Cleared start date field on #txtFechaInicio
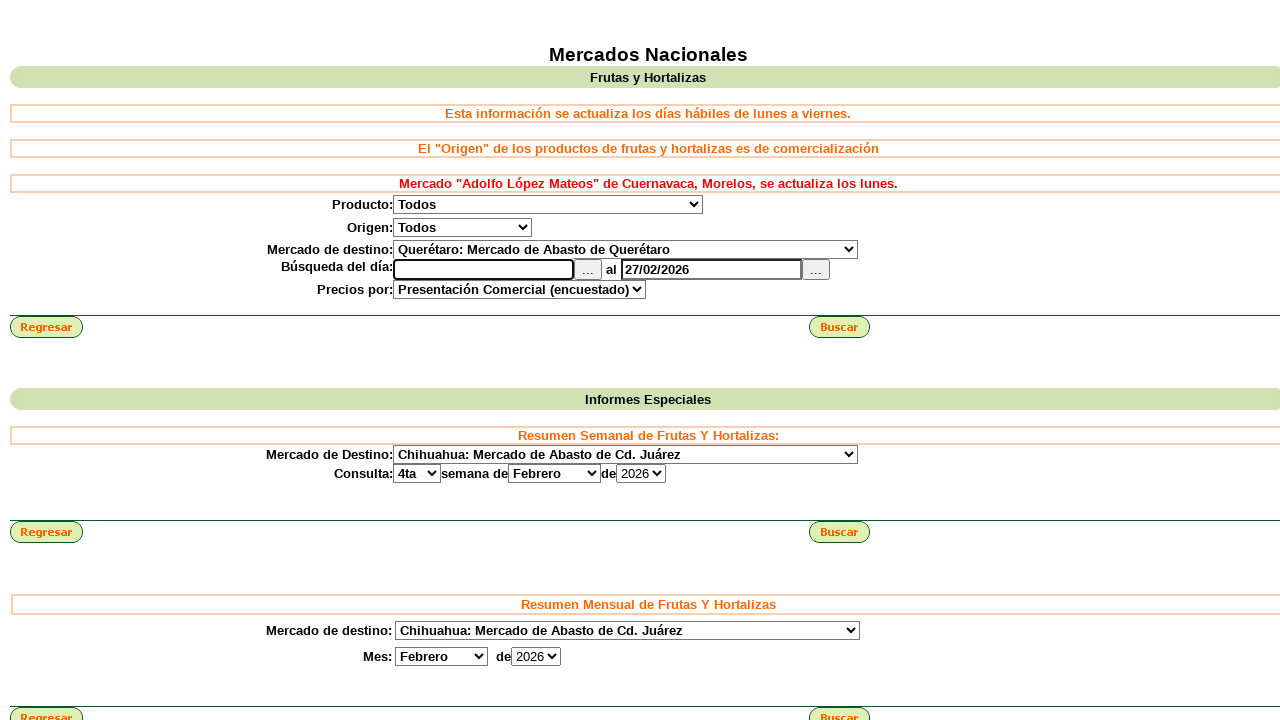

Filled start date field with 15/03/24 on #txtFechaInicio
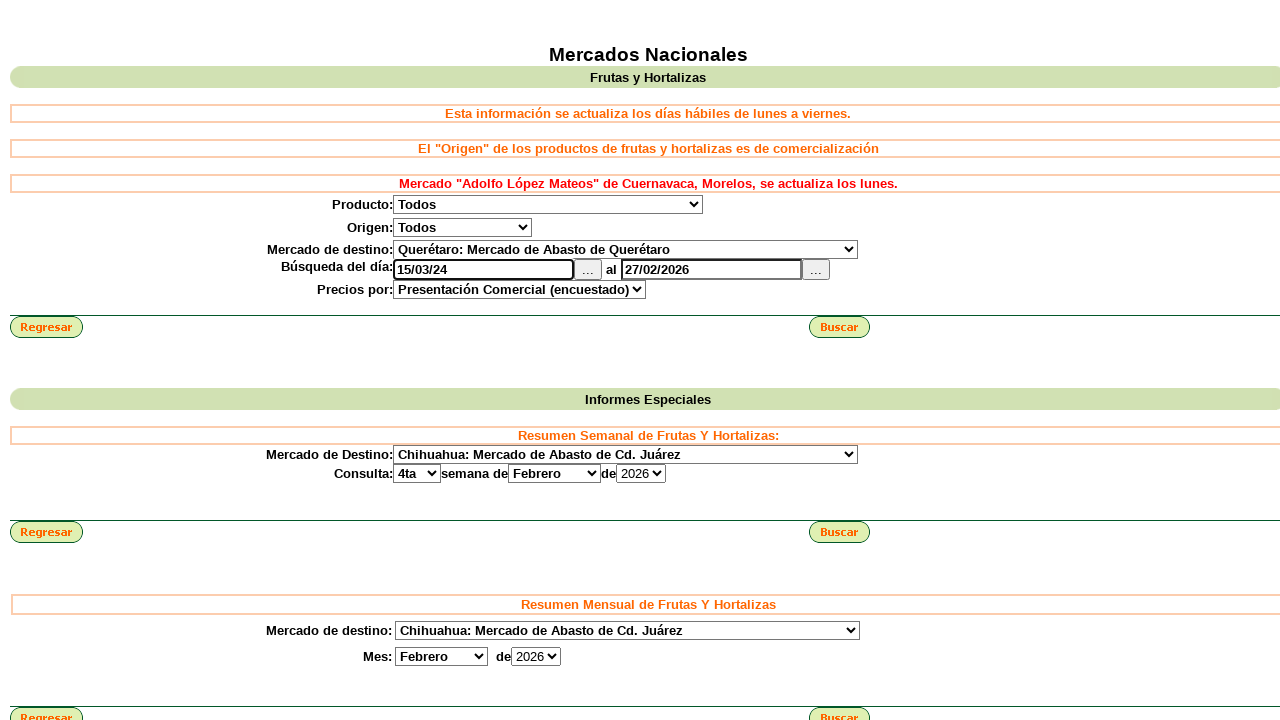

Cleared end date field on #txtFechaFinal
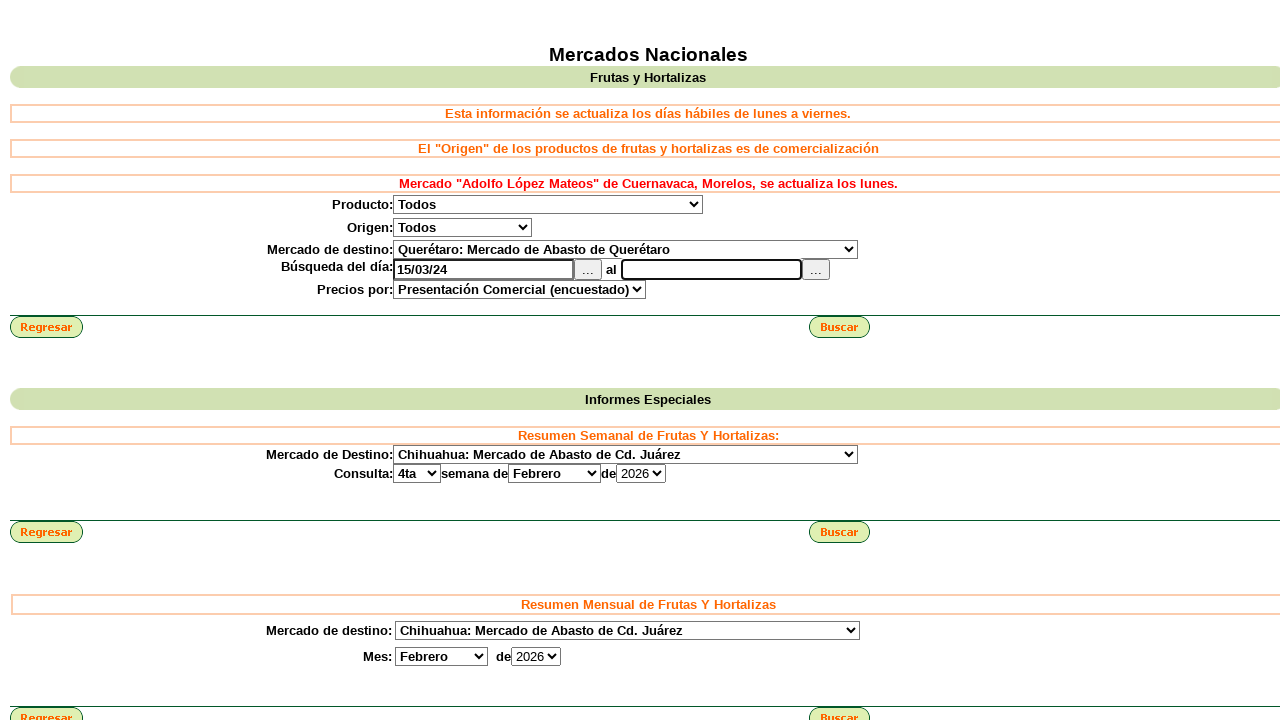

Filled end date field with 15/03/24 on #txtFechaFinal
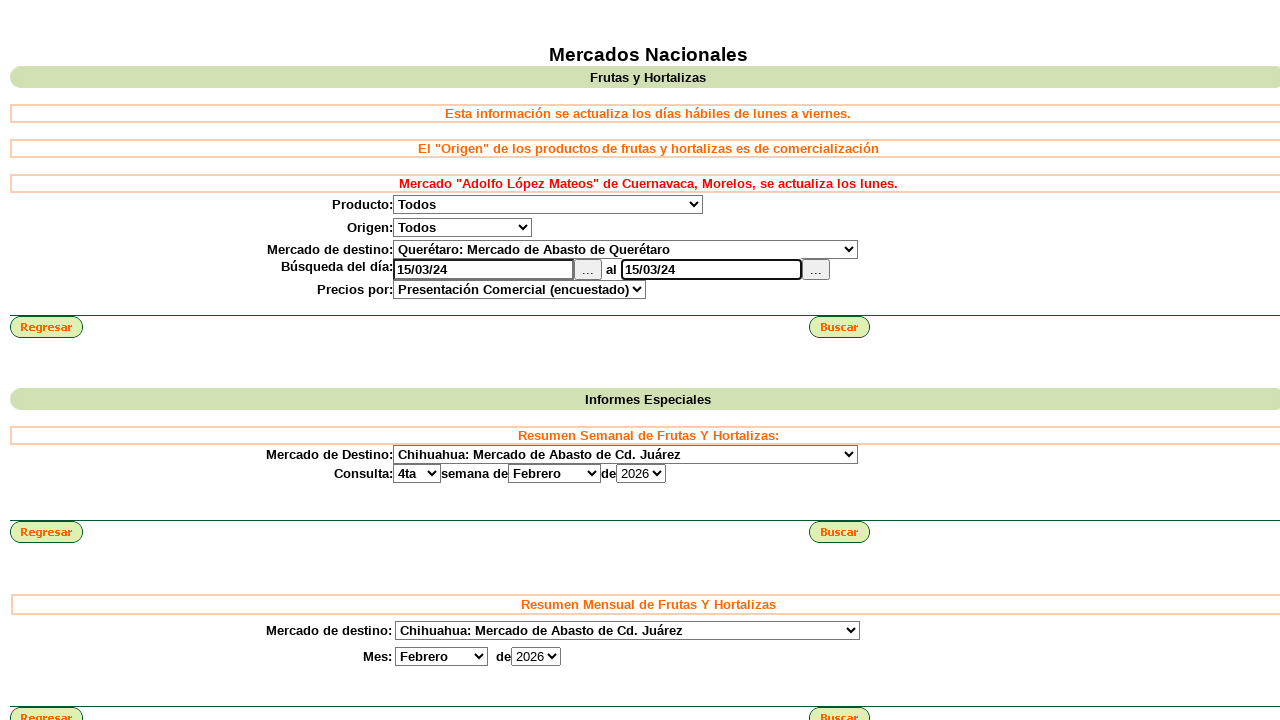

Clicked search button to retrieve agricultural prices at (839, 327) on #btnBuscar
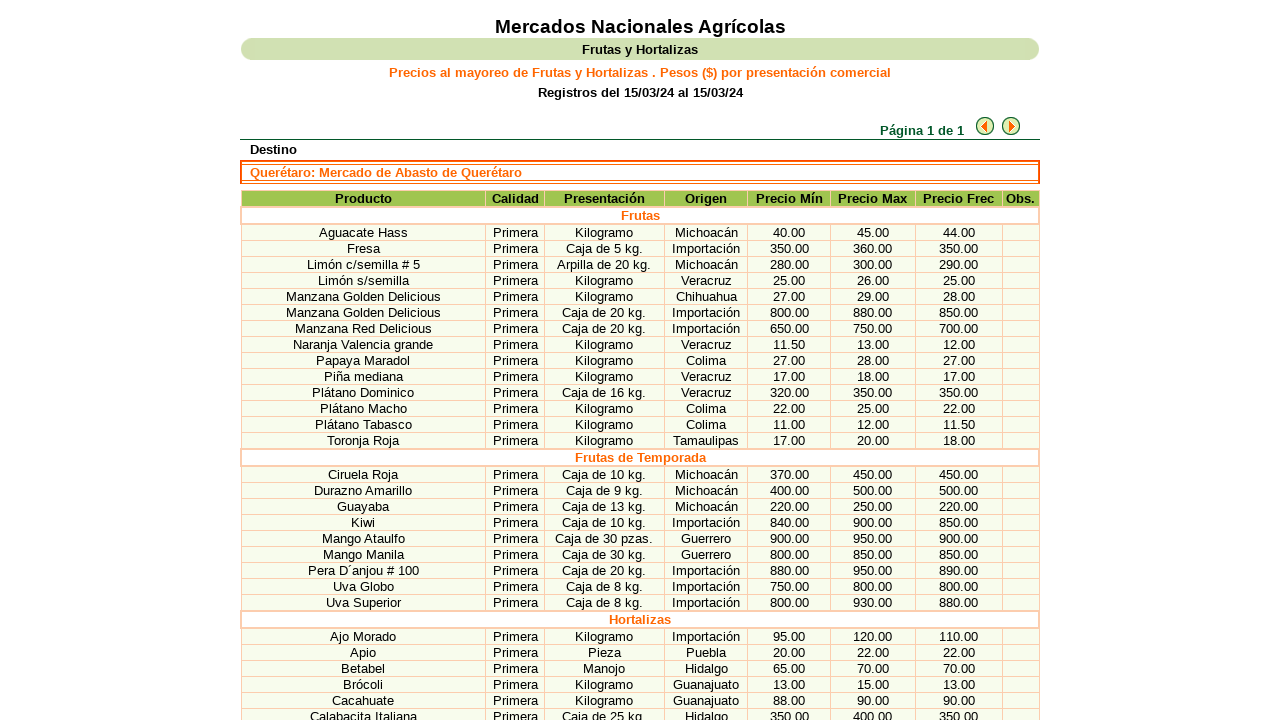

Waited for search results to load completely
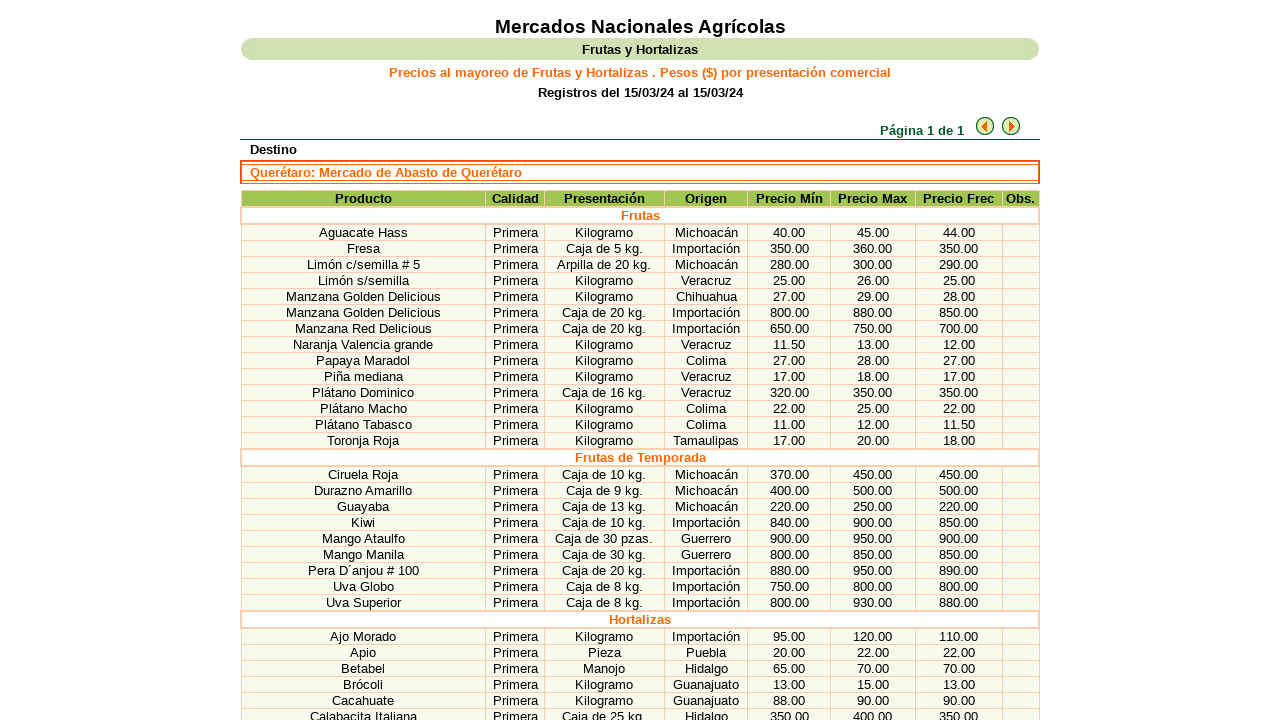

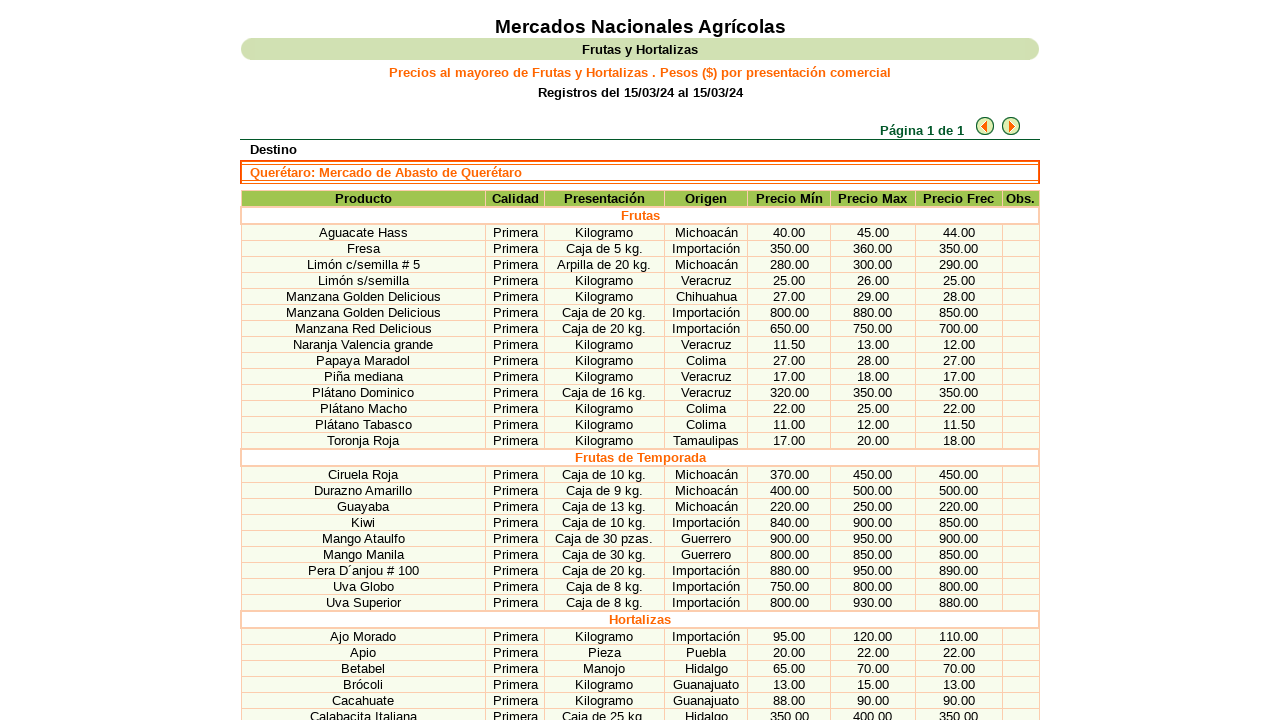